Tests opening a new tab via link click and verifying content in the new tab

Starting URL: https://rahulshettyacademy.com/AutomationPractice/

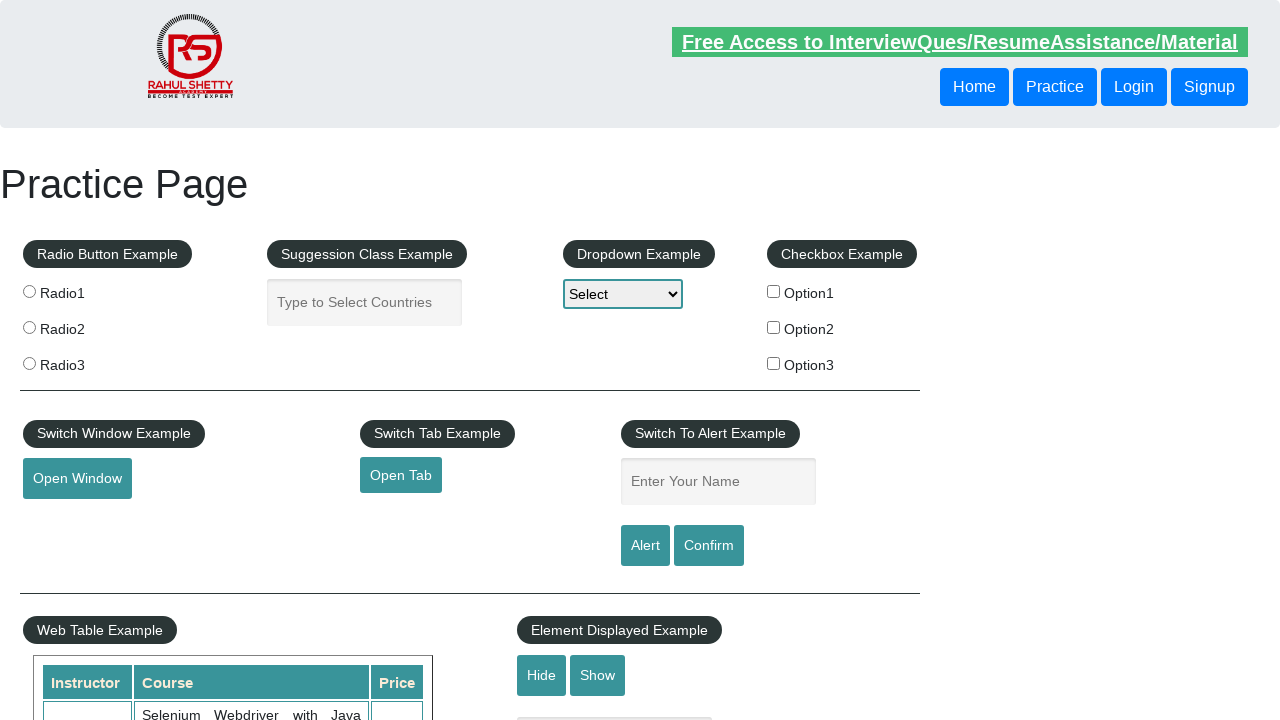

Waited for 'Open Tab' link to be available
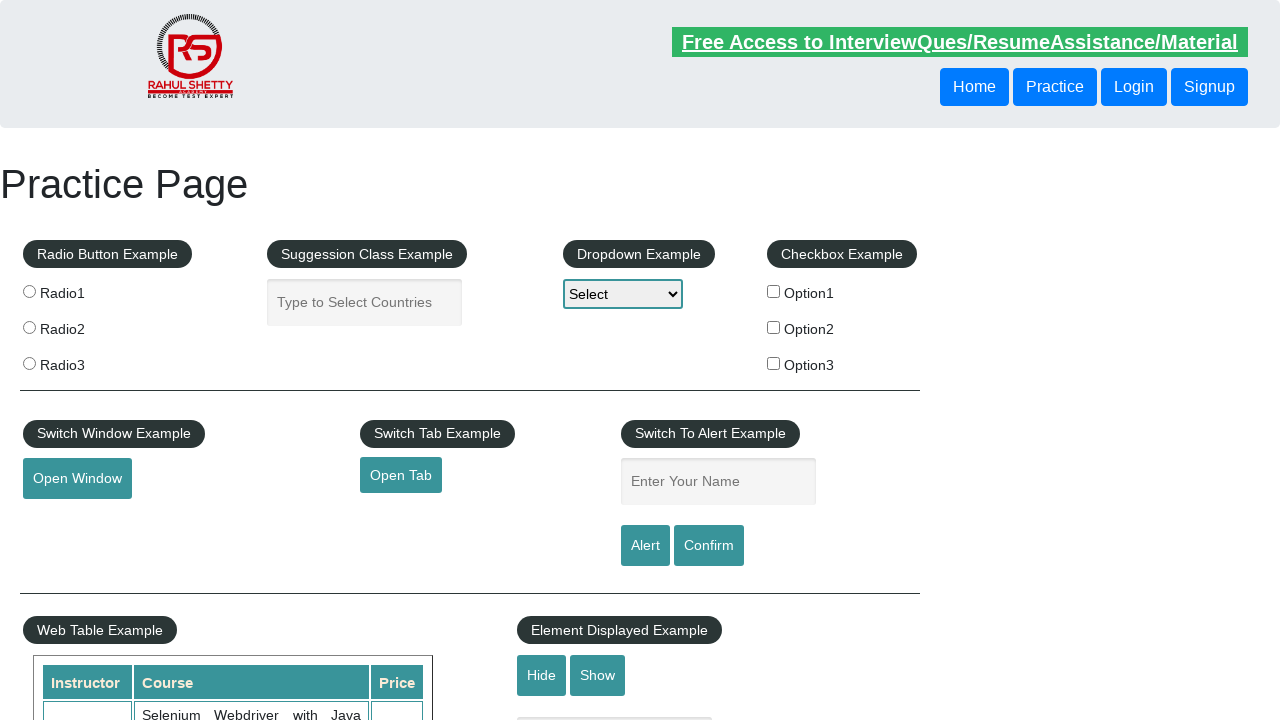

Clicked 'Open Tab' link to open new tab at (401, 475) on #opentab
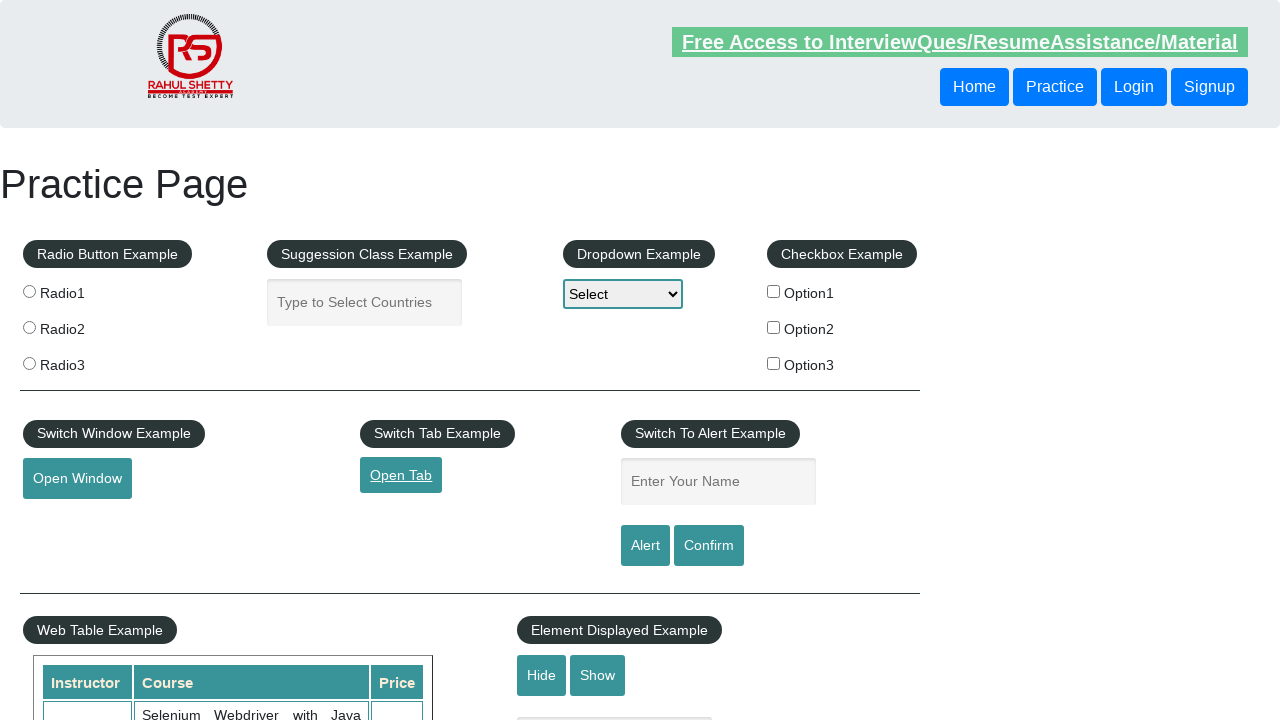

New tab opened and captured
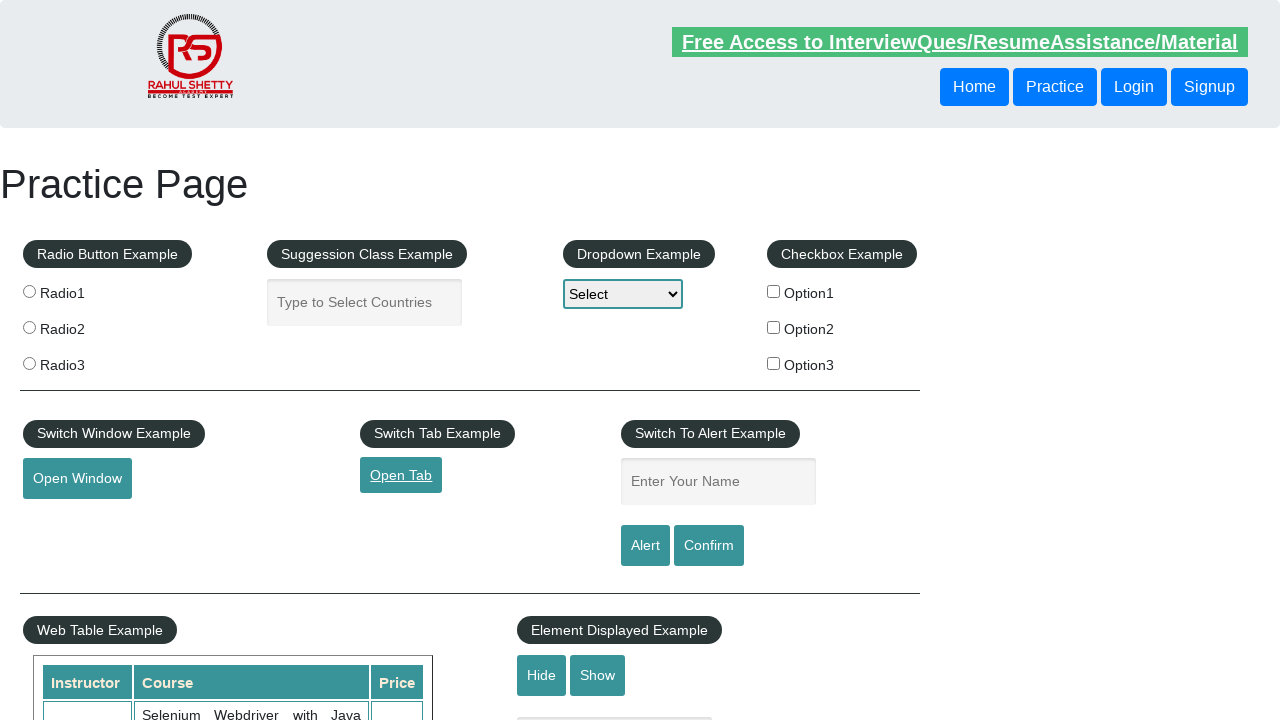

New tab page loaded completely
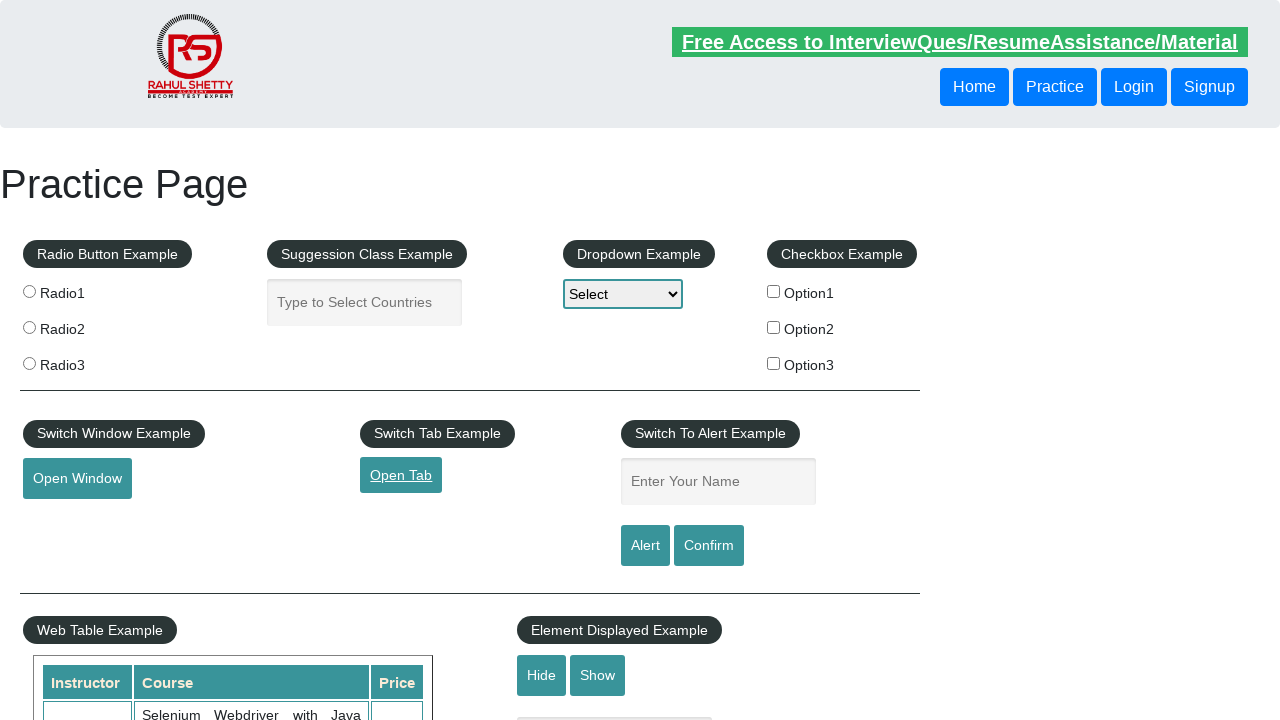

Verified 'Access all our Courses' text is present in new tab
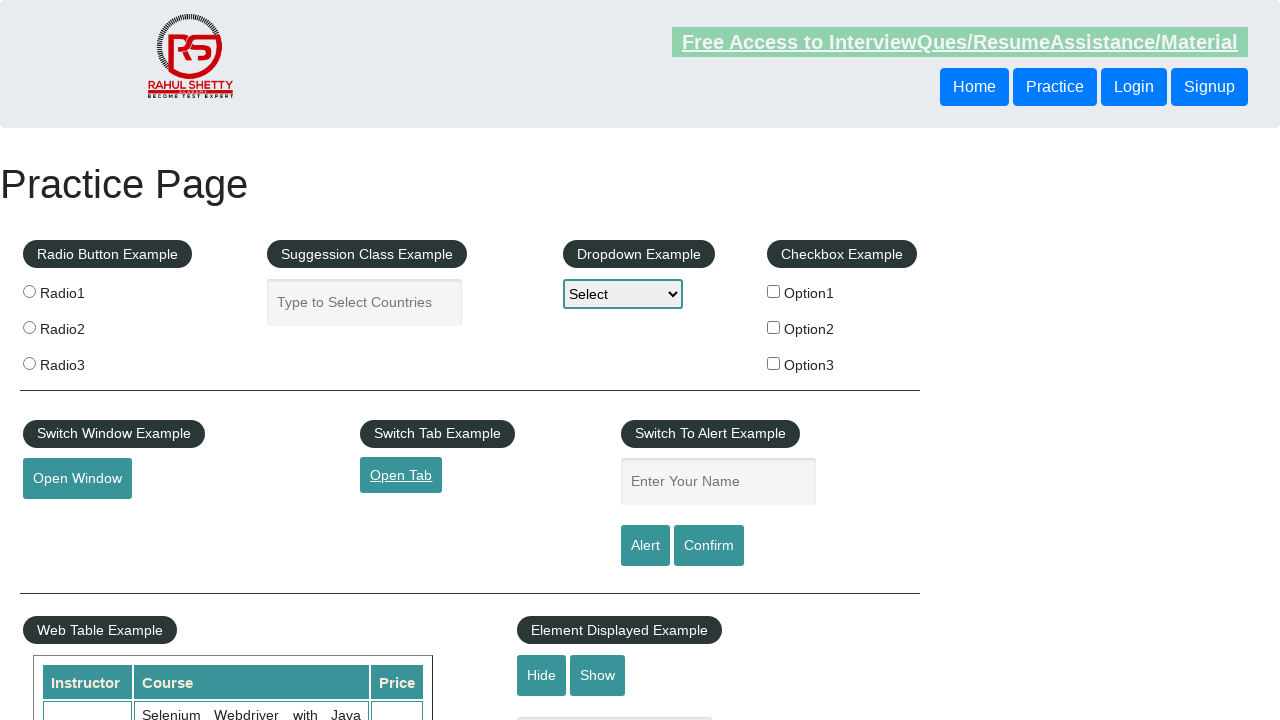

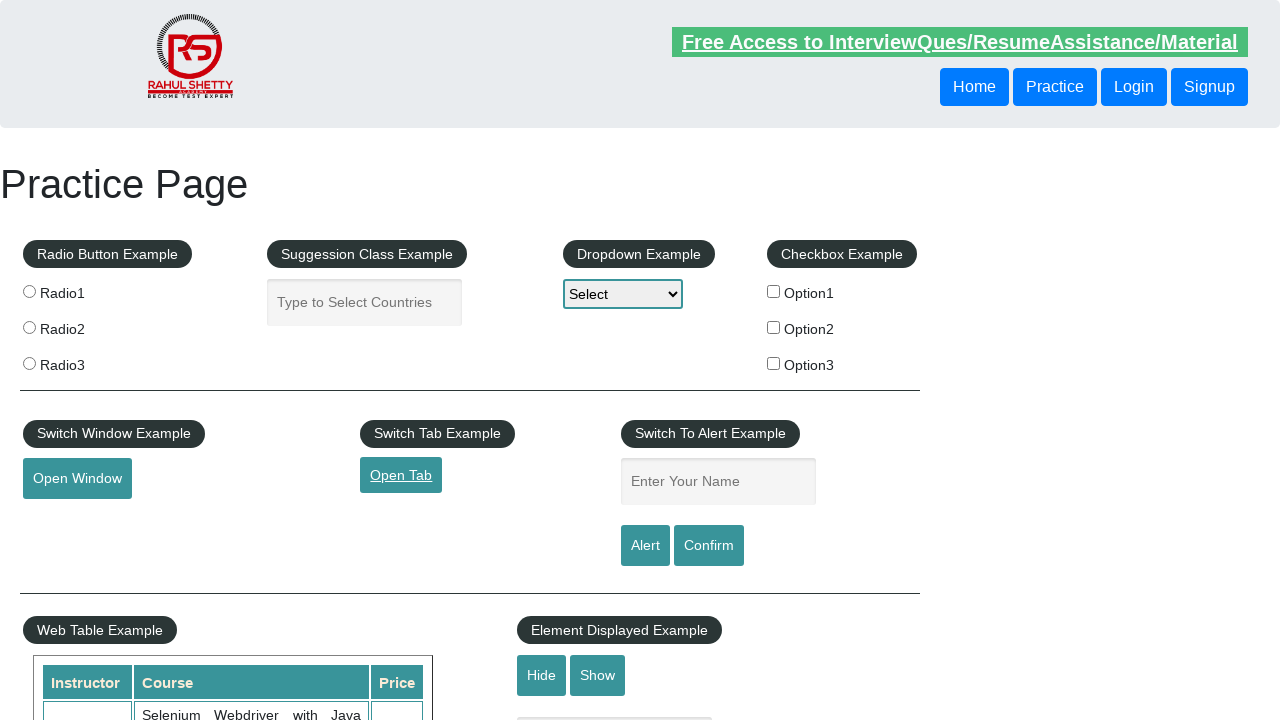